Tests dynamic dropdown functionality for flight booking by selecting origin and destination stations

Starting URL: https://rahulshettyacademy.com/dropdownsPractise/

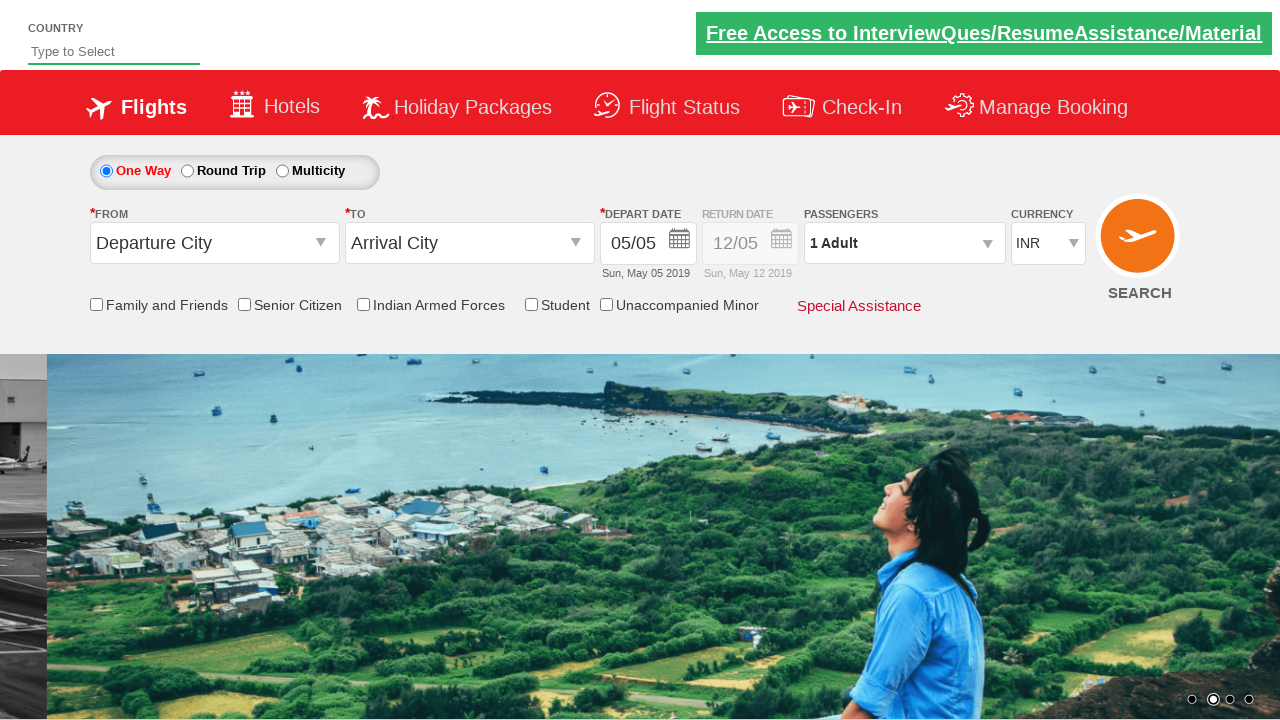

Clicked on origin station dropdown at (214, 243) on #ctl00_mainContent_ddl_originStation1_CTXT
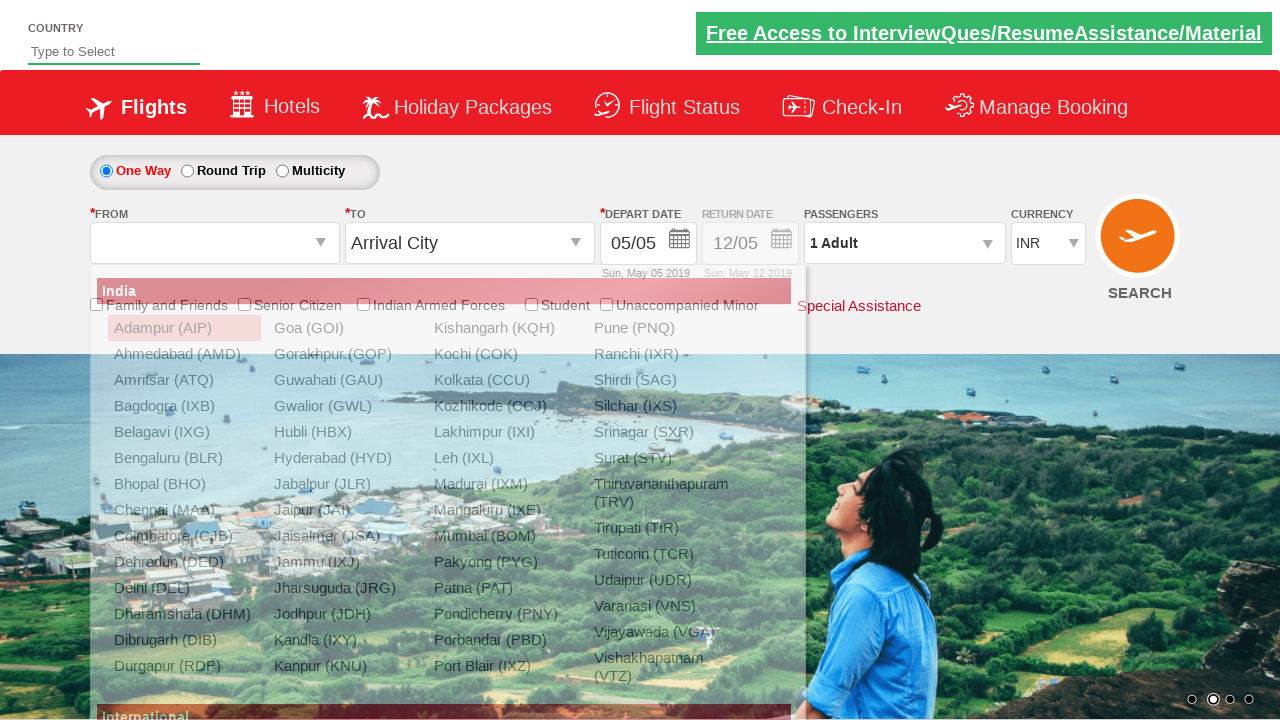

Selected Bangalore (BLR) as origin station at (184, 458) on div#ctl00_mainContent_ddl_originStation1_CTNR a[value='BLR']
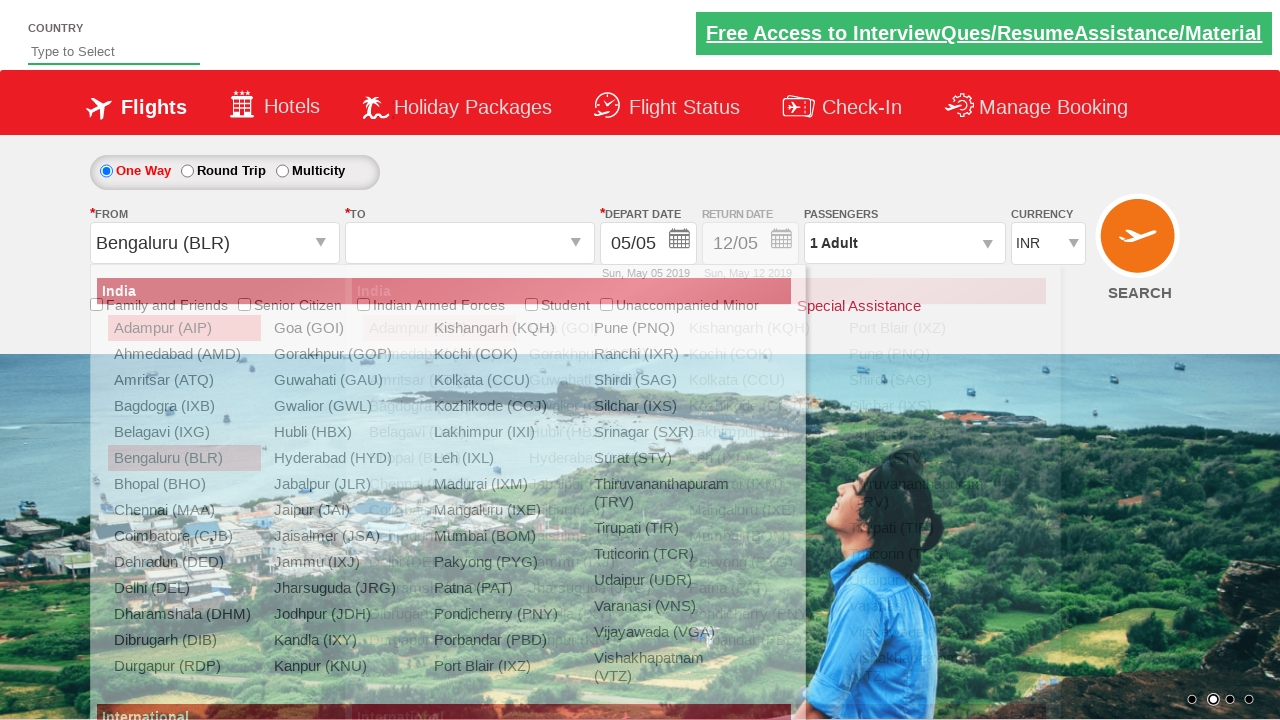

Clicked on destination station dropdown at (470, 243) on #ctl00_mainContent_ddl_destinationStation1_CTXT
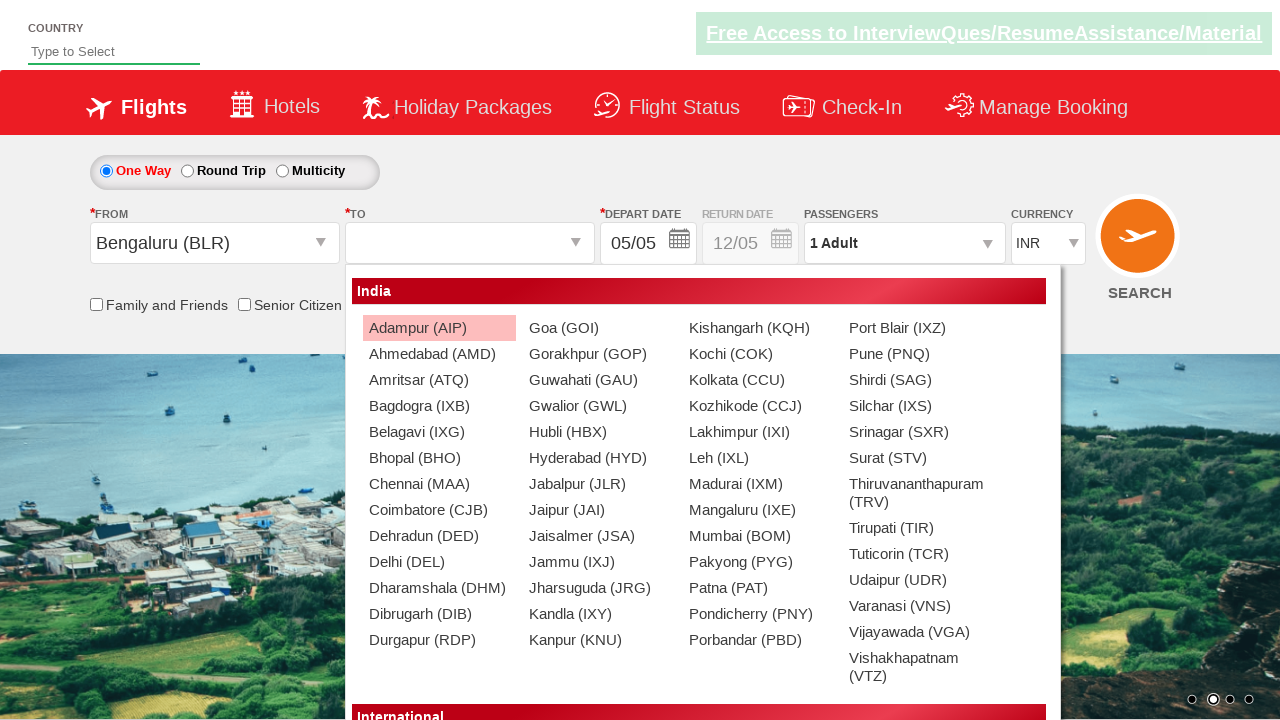

Selected Chennai (MAA) as destination station at (439, 484) on div#ctl00_mainContent_ddl_destinationStation1_CTNR a[value='MAA']
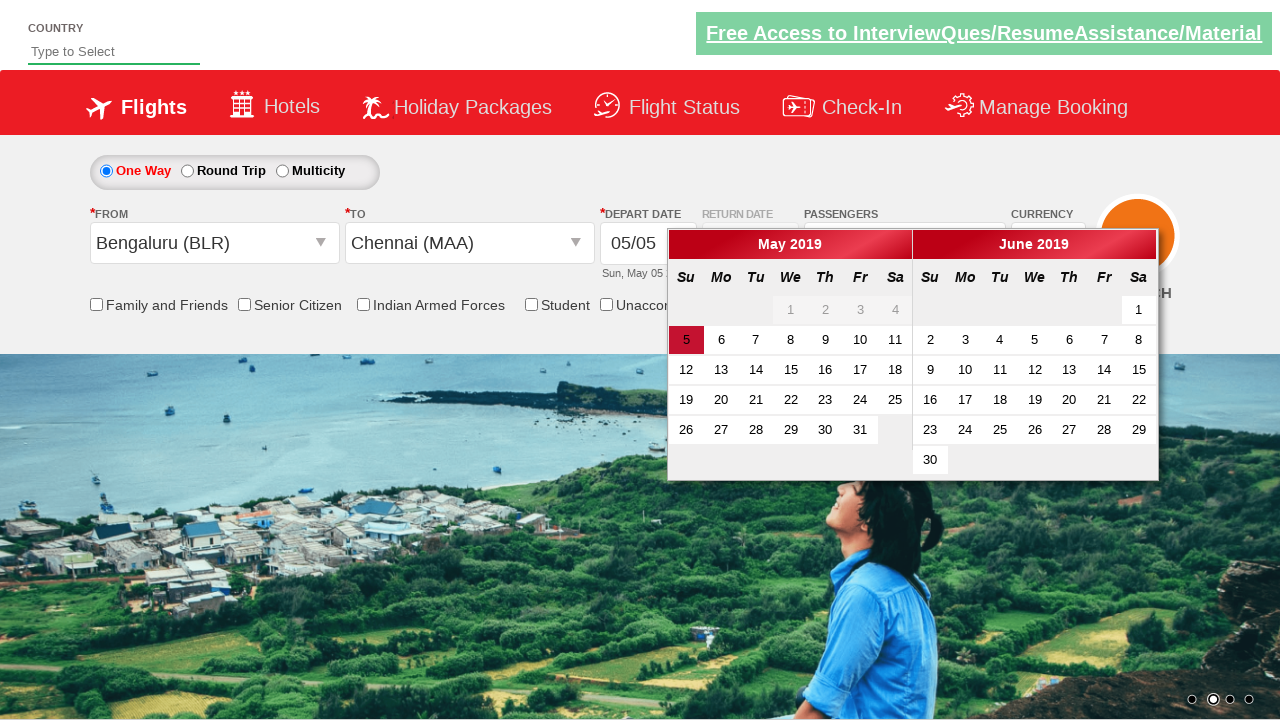

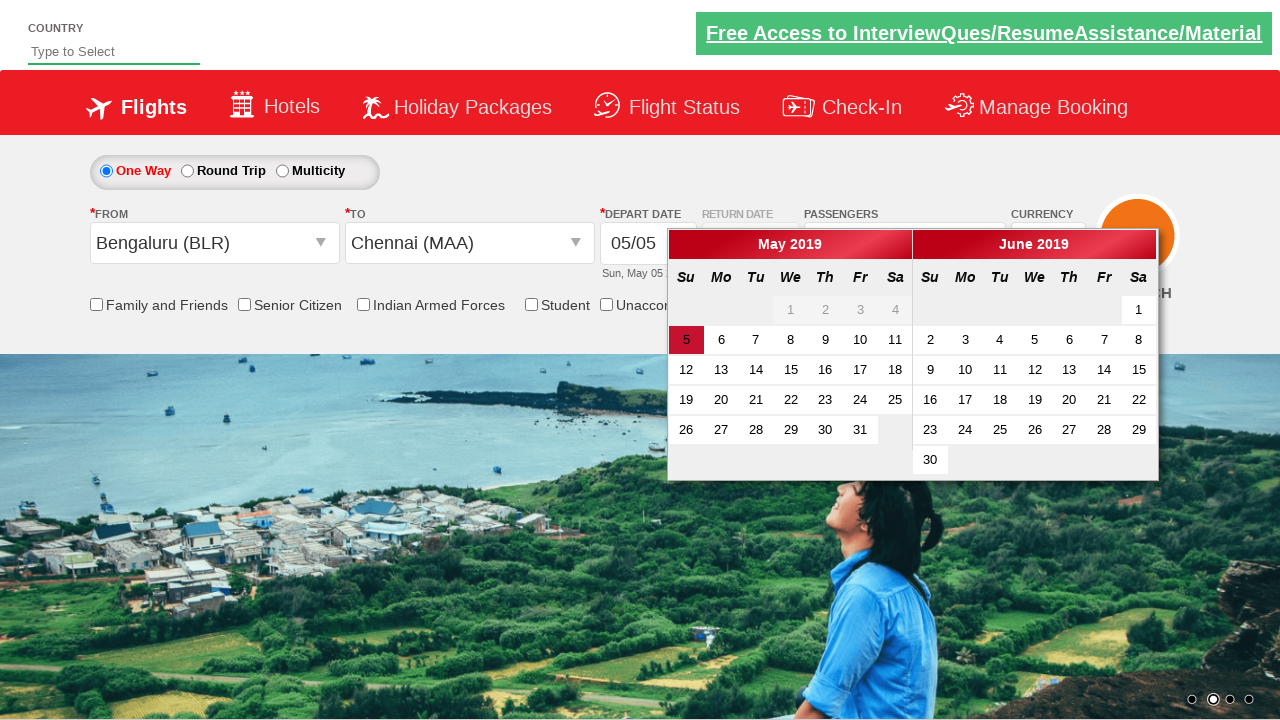